Tests window handling by clicking a link that opens a new window, switching to the new window to verify its content, then closing it and switching back to the parent window.

Starting URL: https://the-internet.herokuapp.com/windows

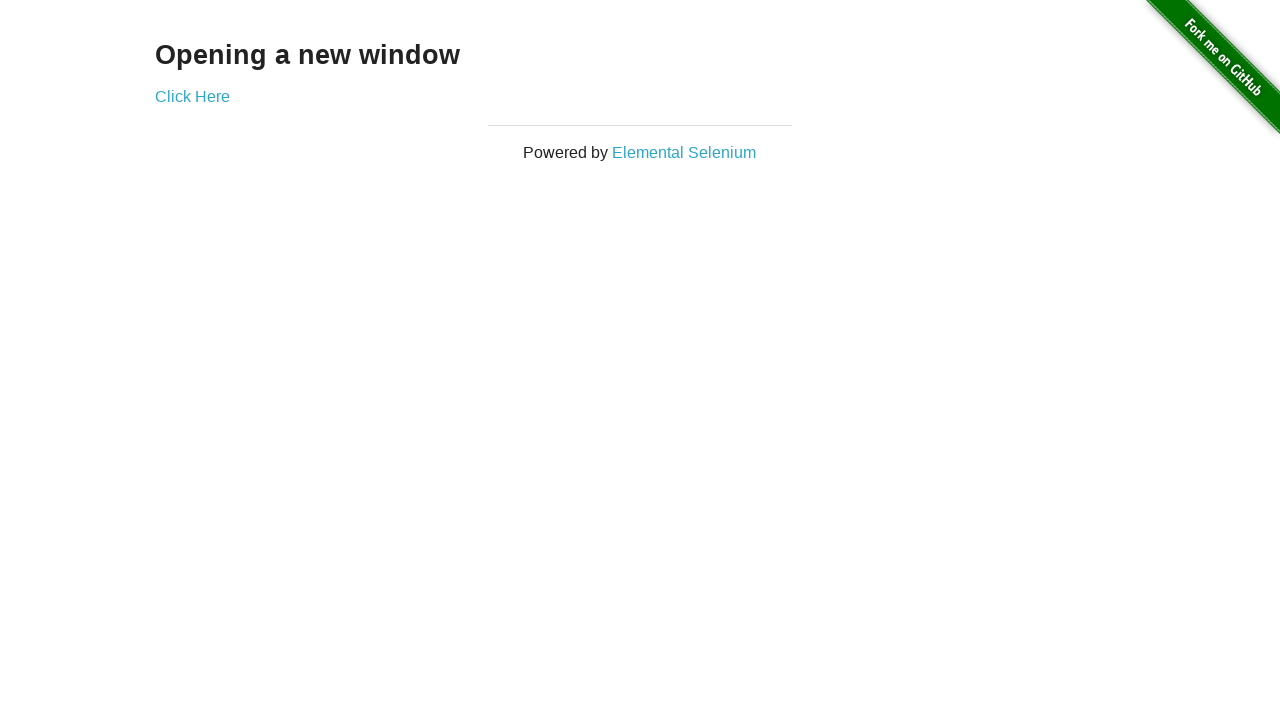

Clicked 'Click Here' link to open new window at (192, 96) on a:has-text('Click Here')
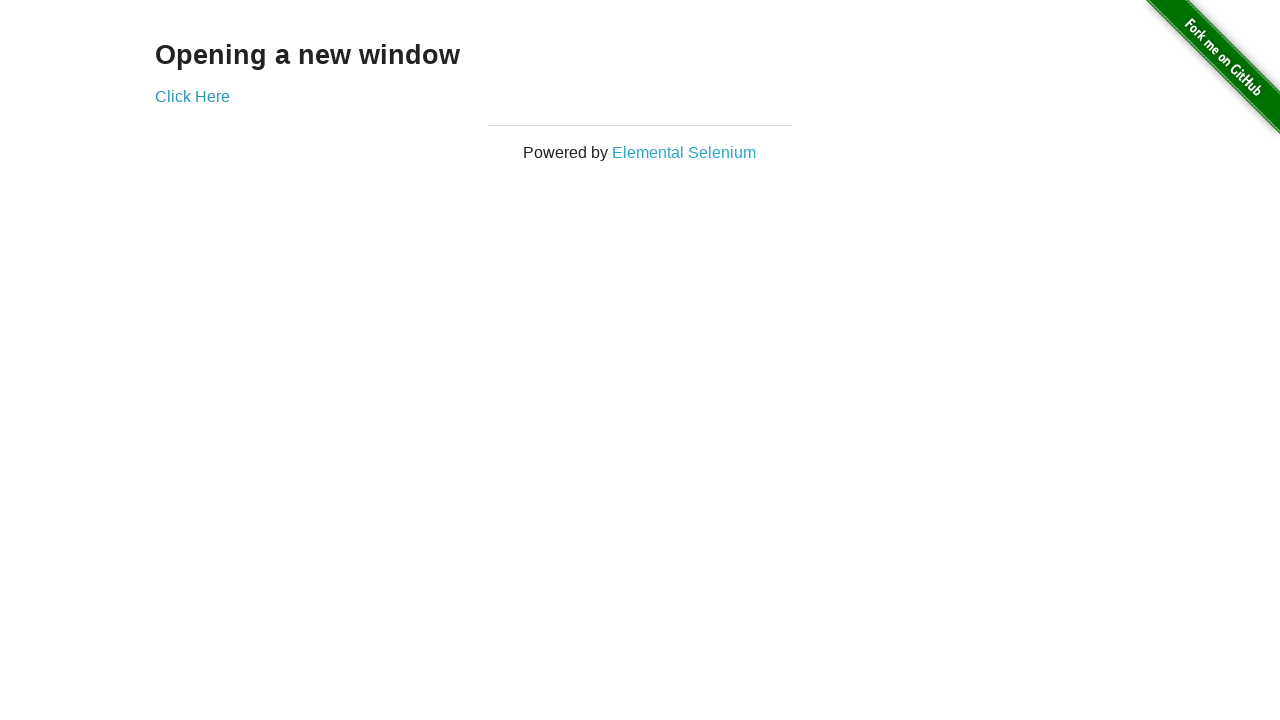

New window opened and captured
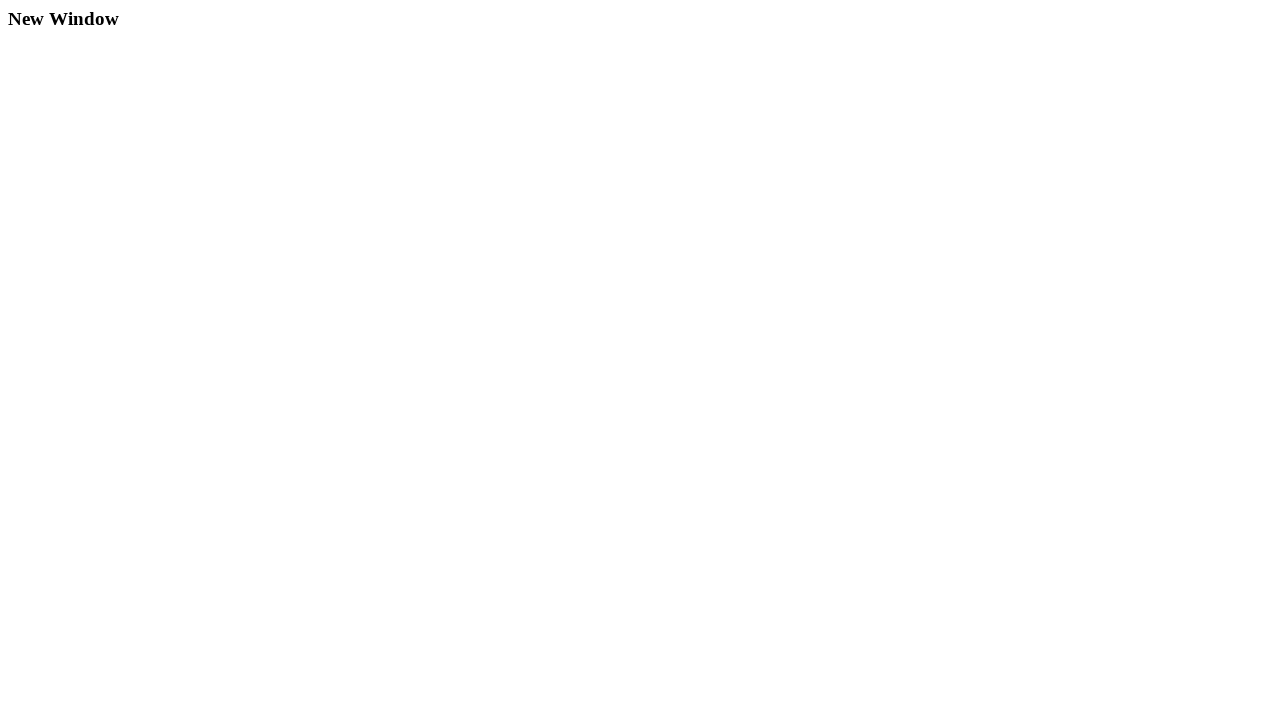

New window loaded with 'New Window' header visible
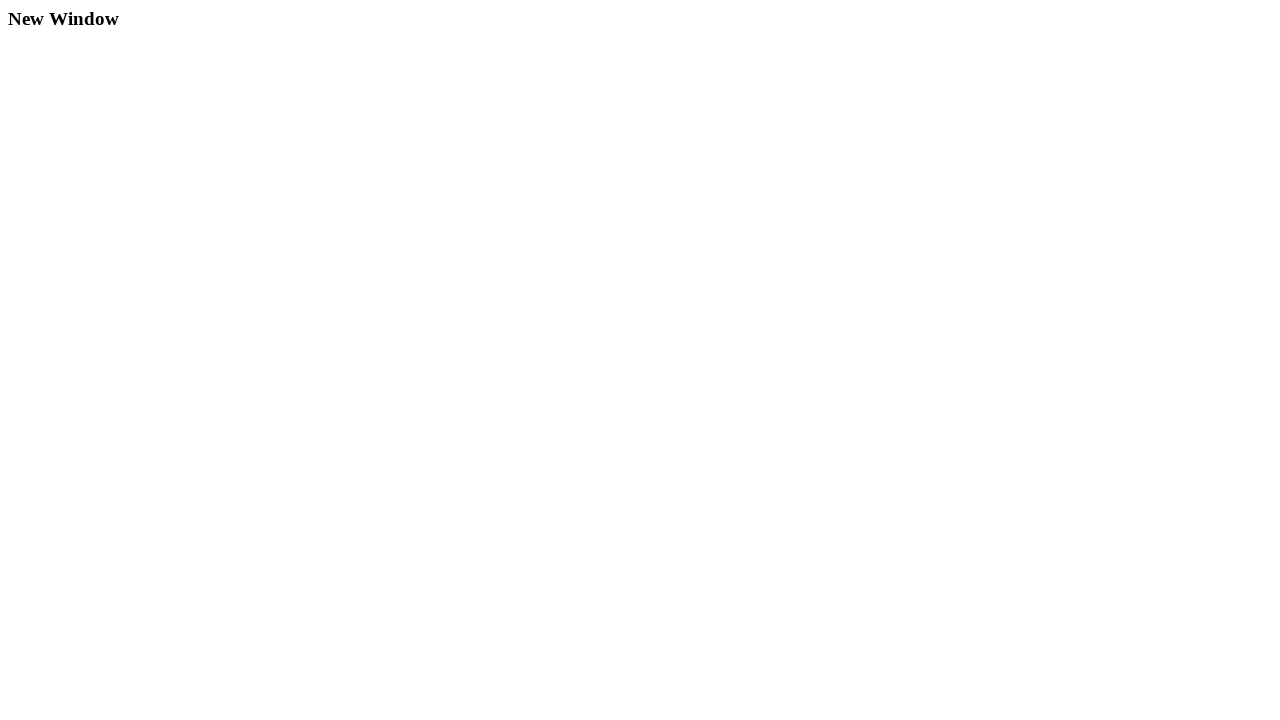

Verified new window header text: New Window
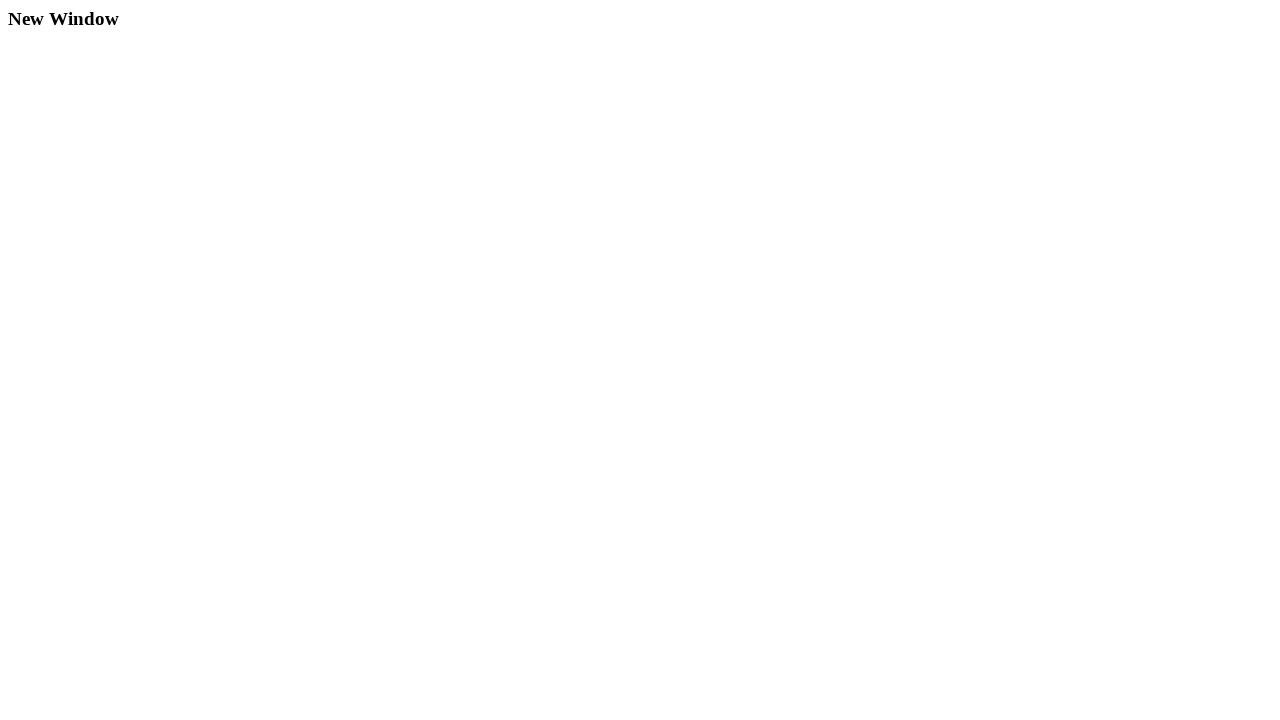

Closed the new window
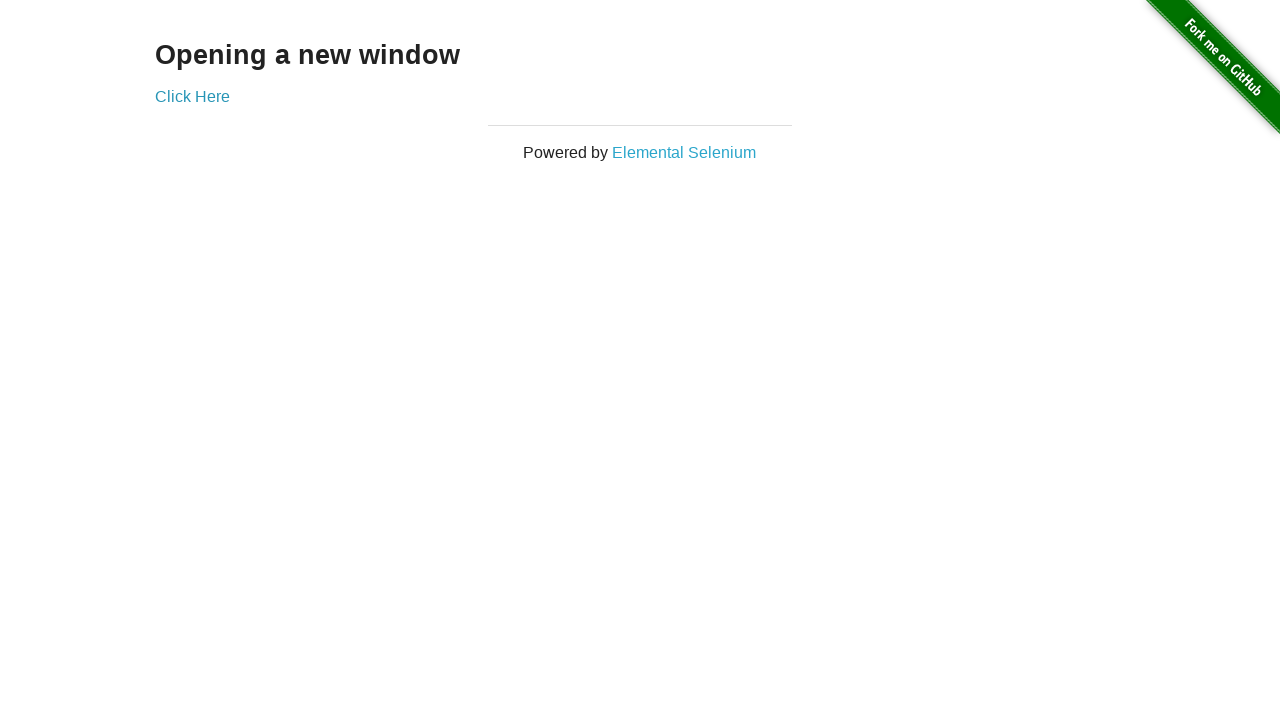

Switched back to parent window with title: The Internet
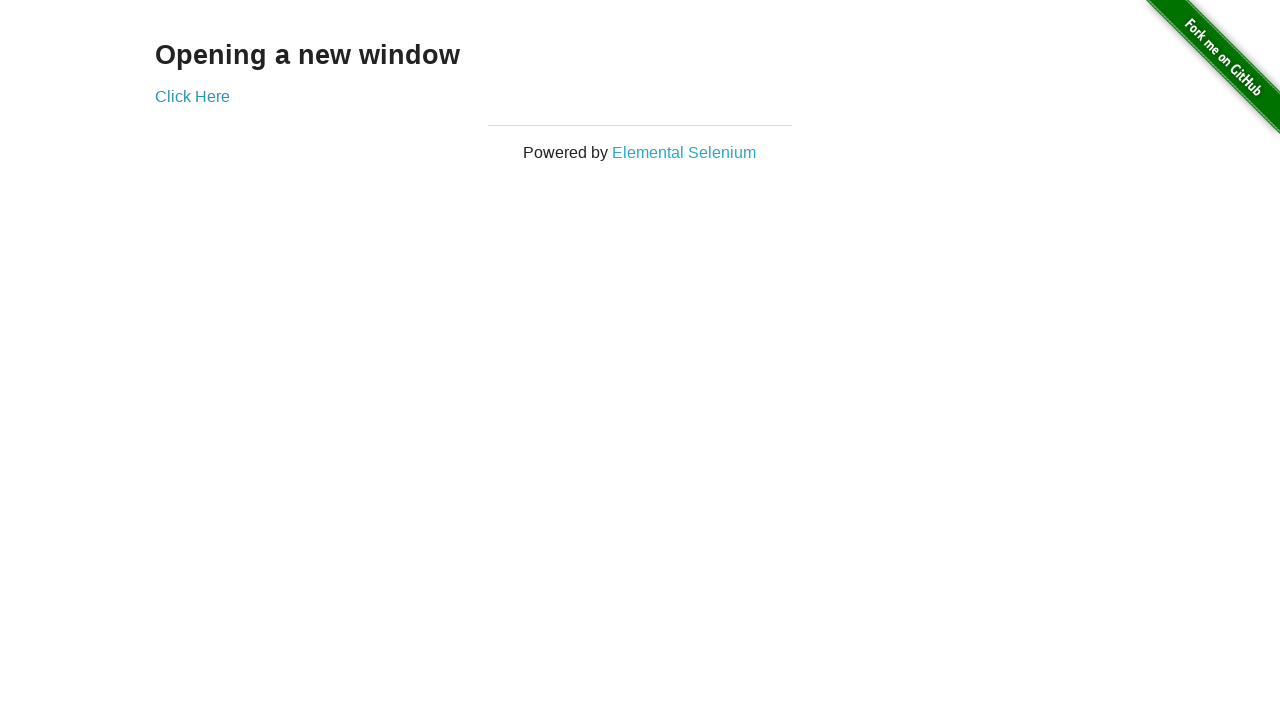

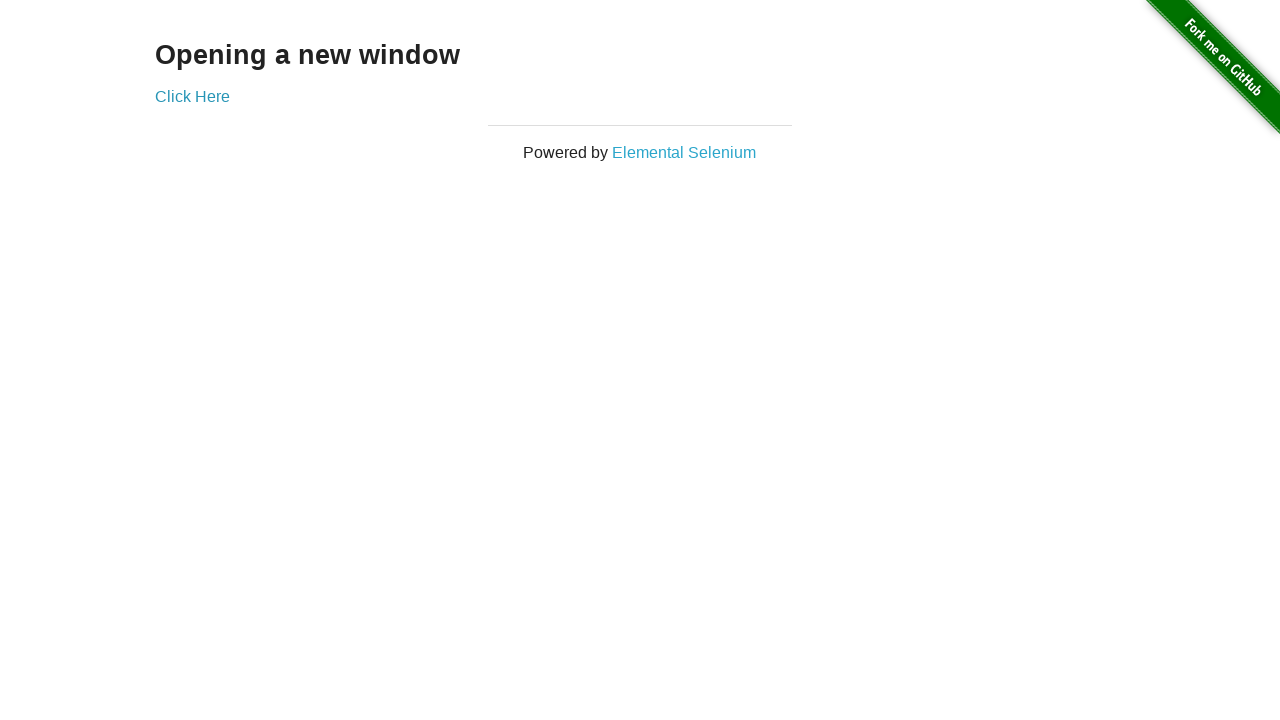